Tests file upload functionality by selecting a file using the file input, clicking the upload button, and verifying the upload was successful by checking that the uploaded filename is displayed.

Starting URL: https://the-internet.herokuapp.com/upload

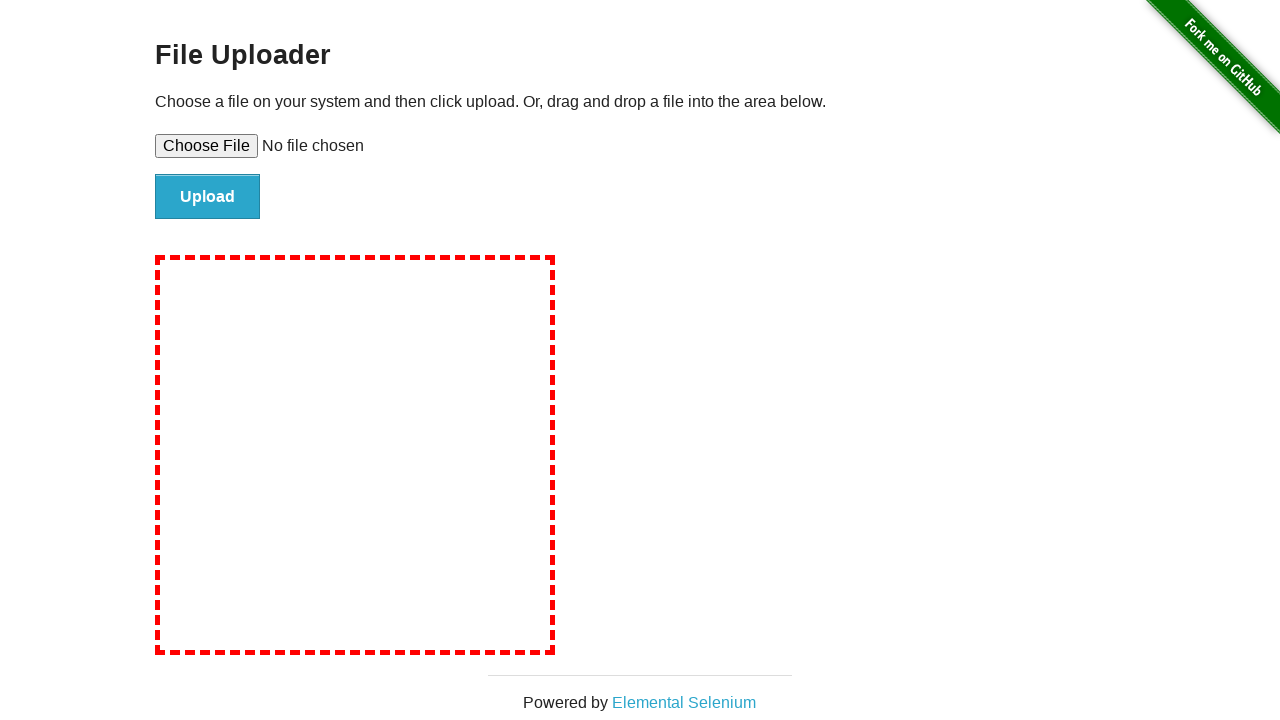

Created temporary test file for upload
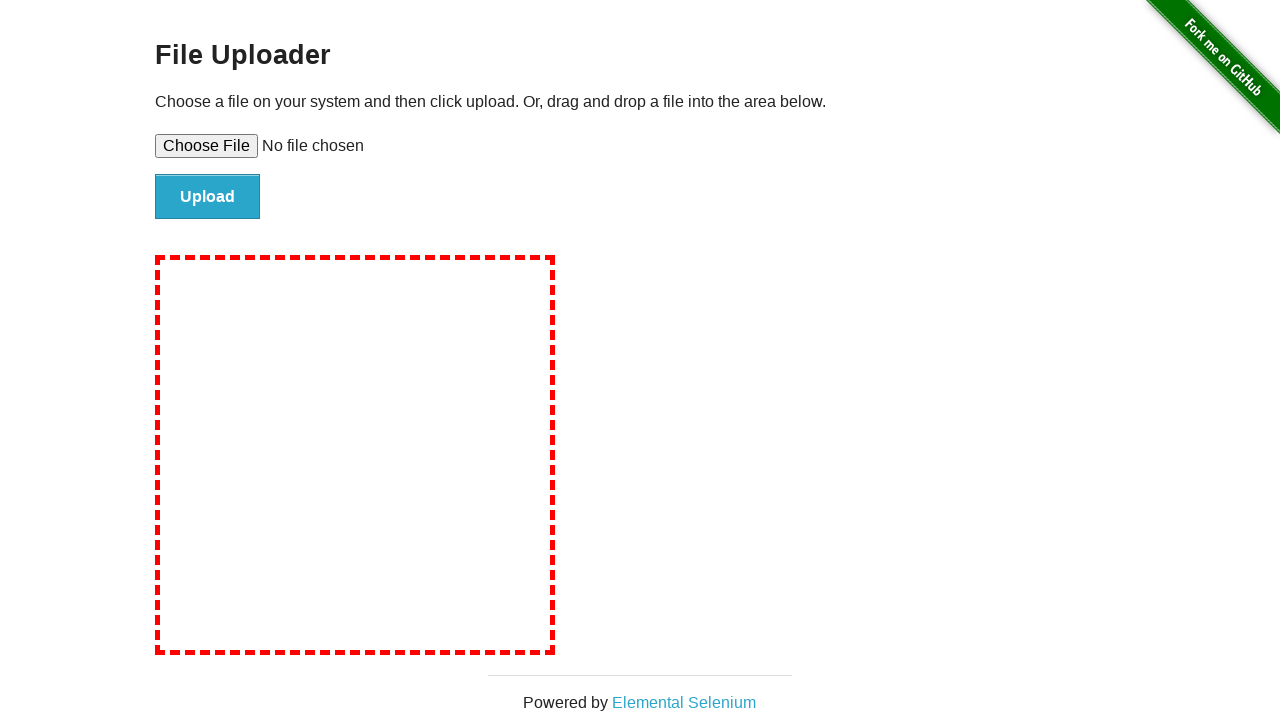

Selected test file using file input element
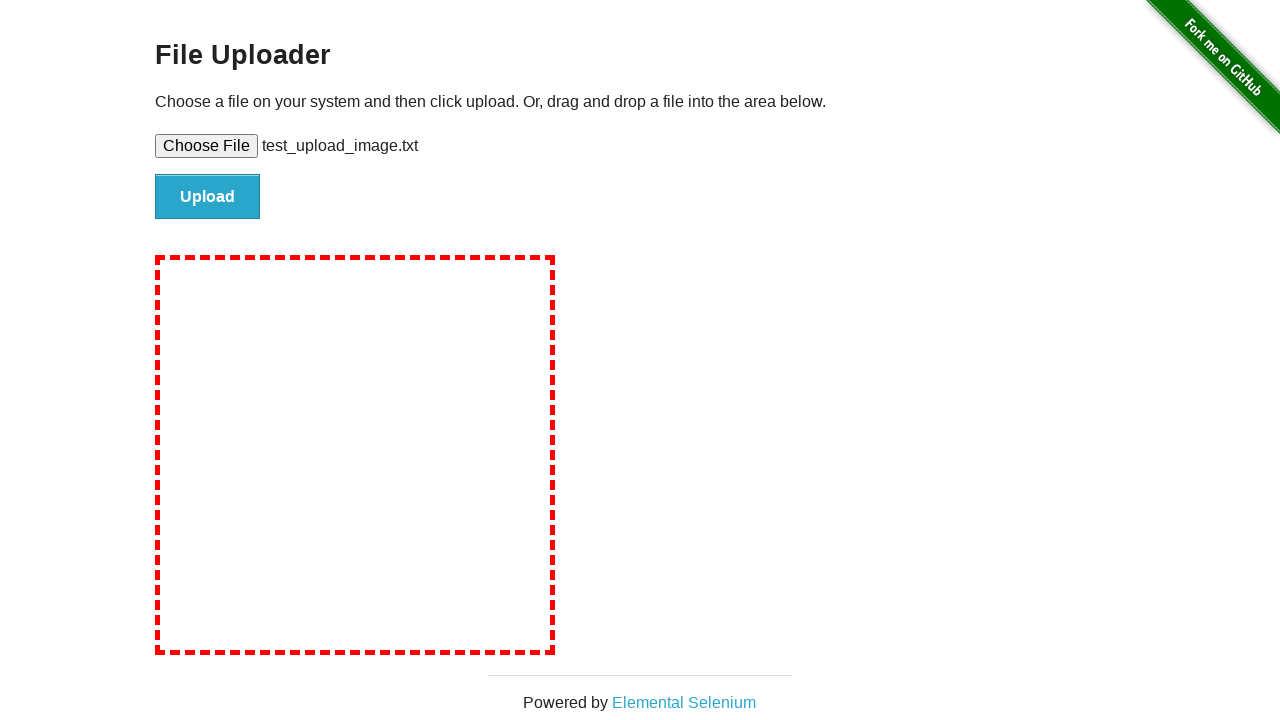

Clicked upload button to submit file at (208, 197) on #file-submit
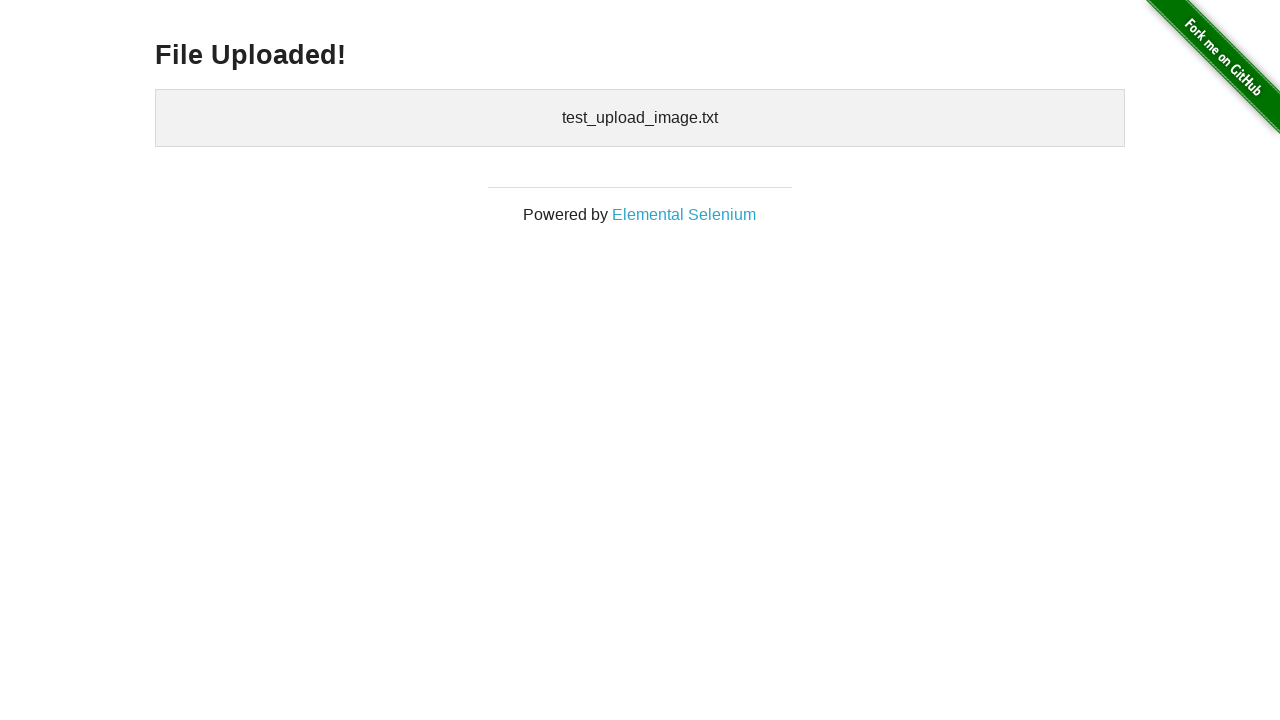

Upload success message displayed with uploaded filename
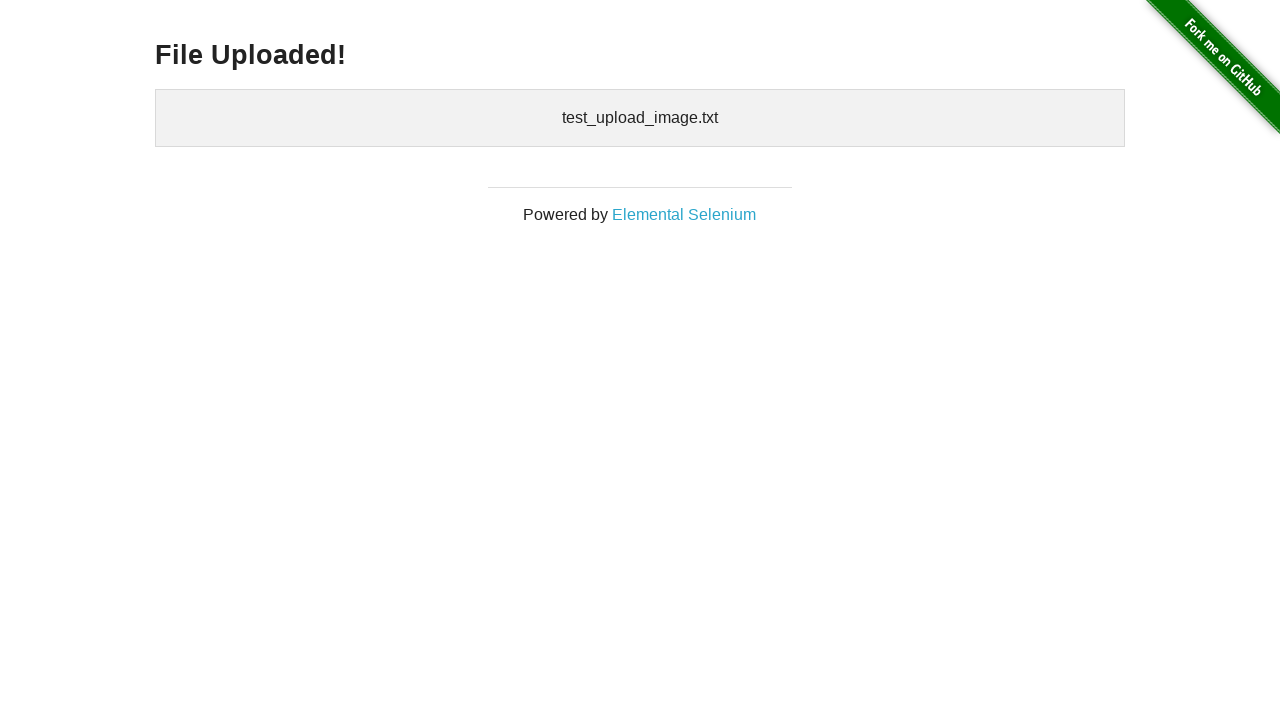

Cleaned up temporary test file
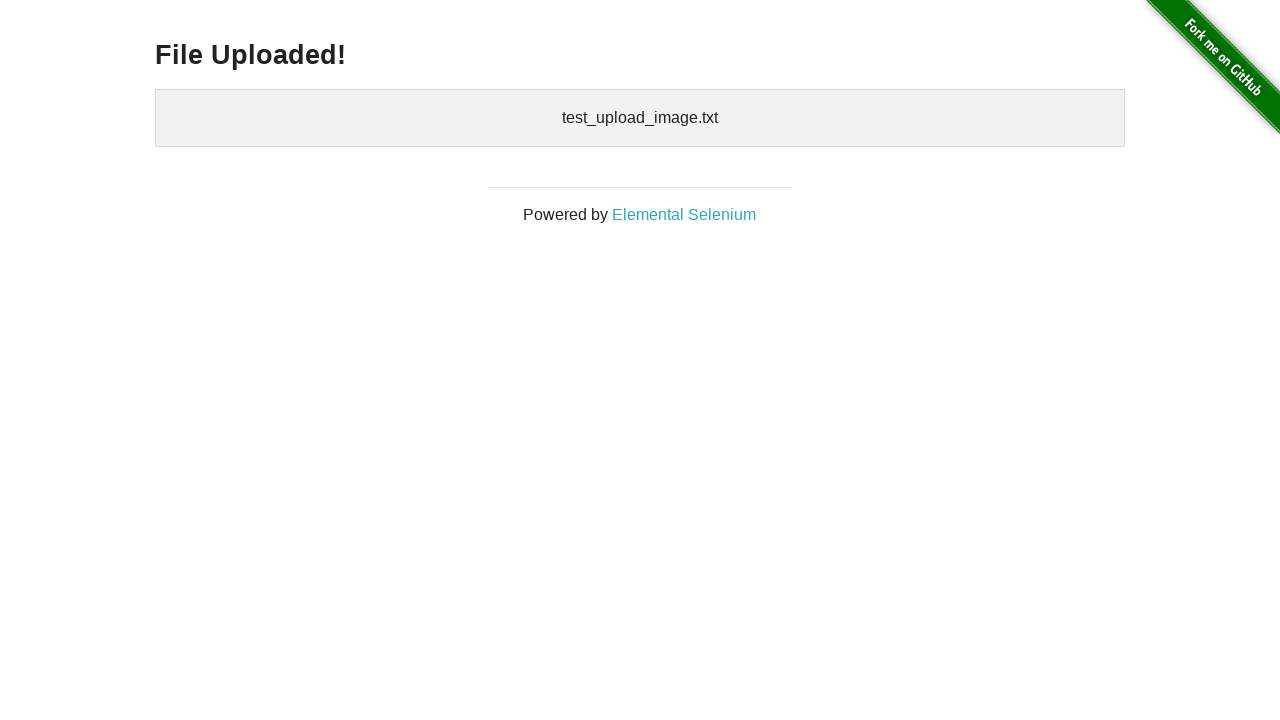

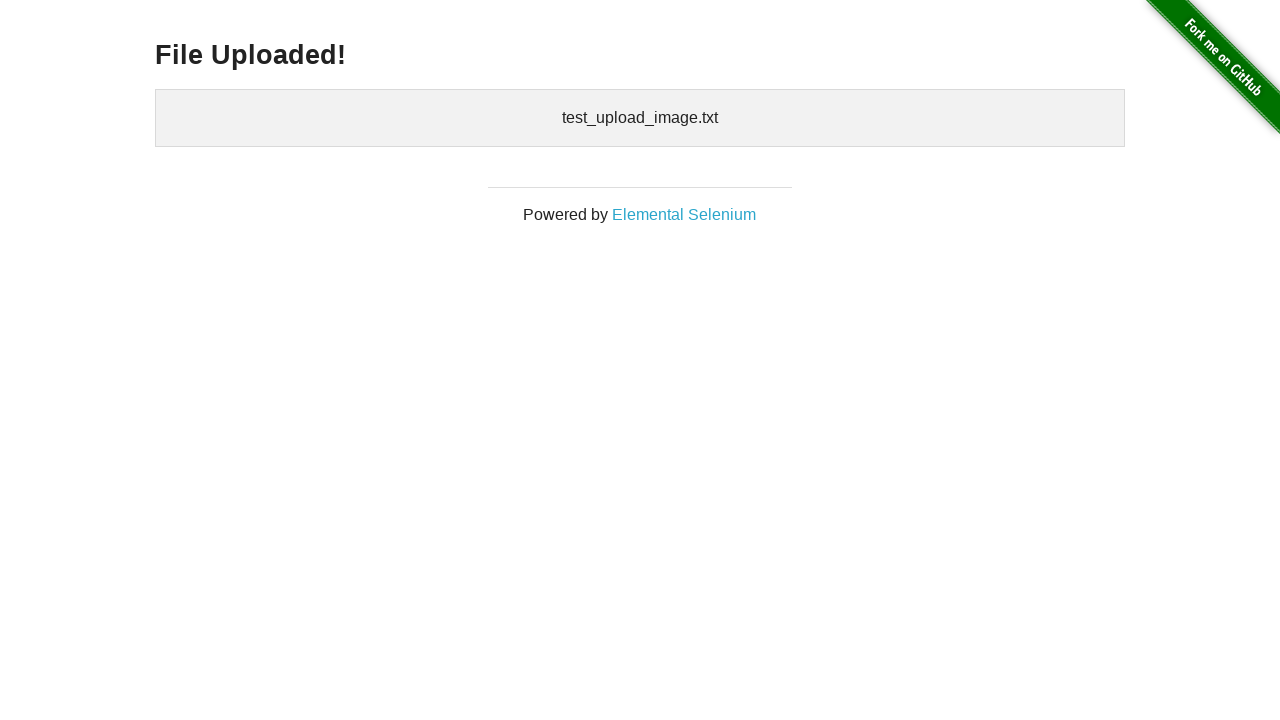